Tests opening a new browser window by navigating to a page, opening a new window, navigating to another page in that window, and verifying there are 2 window handles.

Starting URL: https://the-internet.herokuapp.com/windows

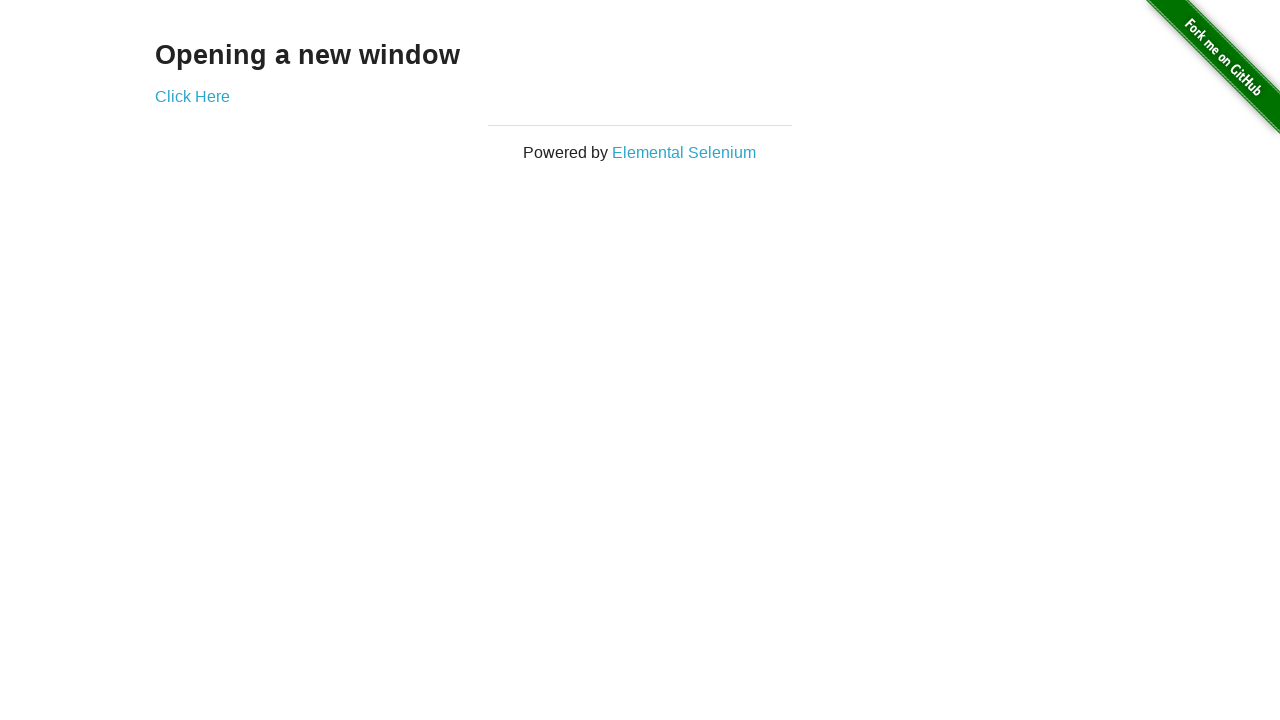

Opened a new browser window
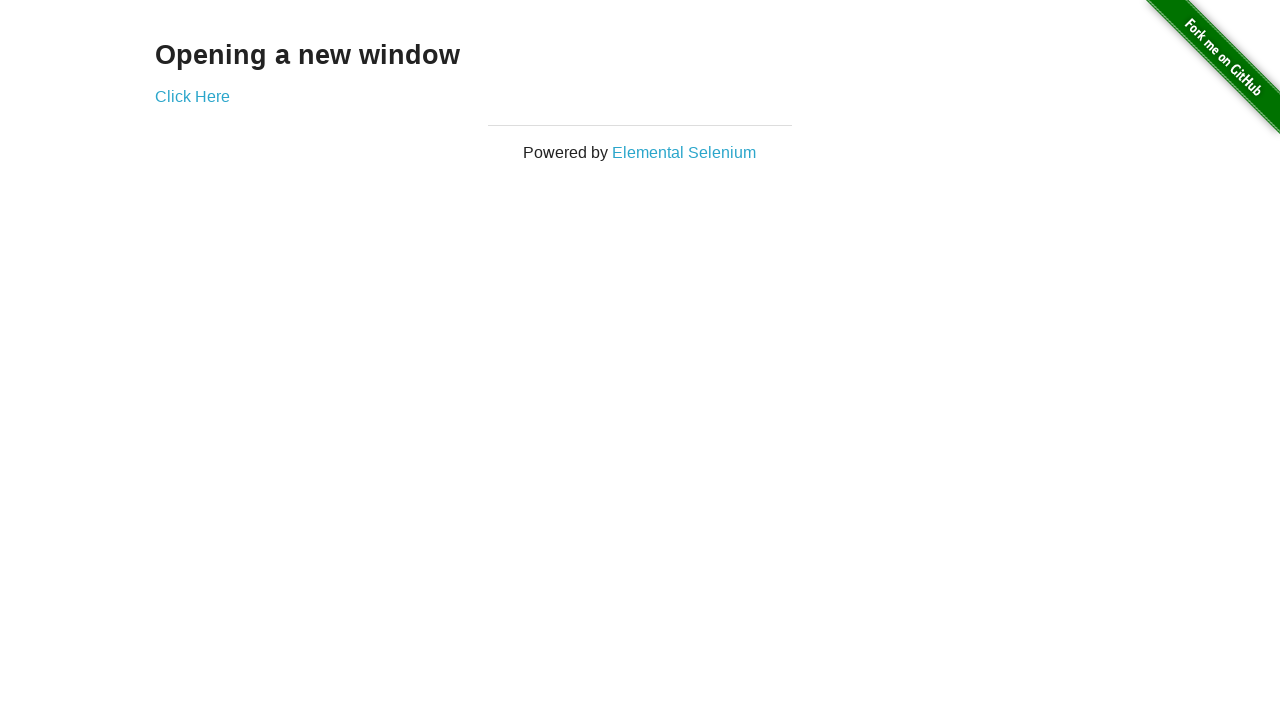

Navigated to typos page in new window
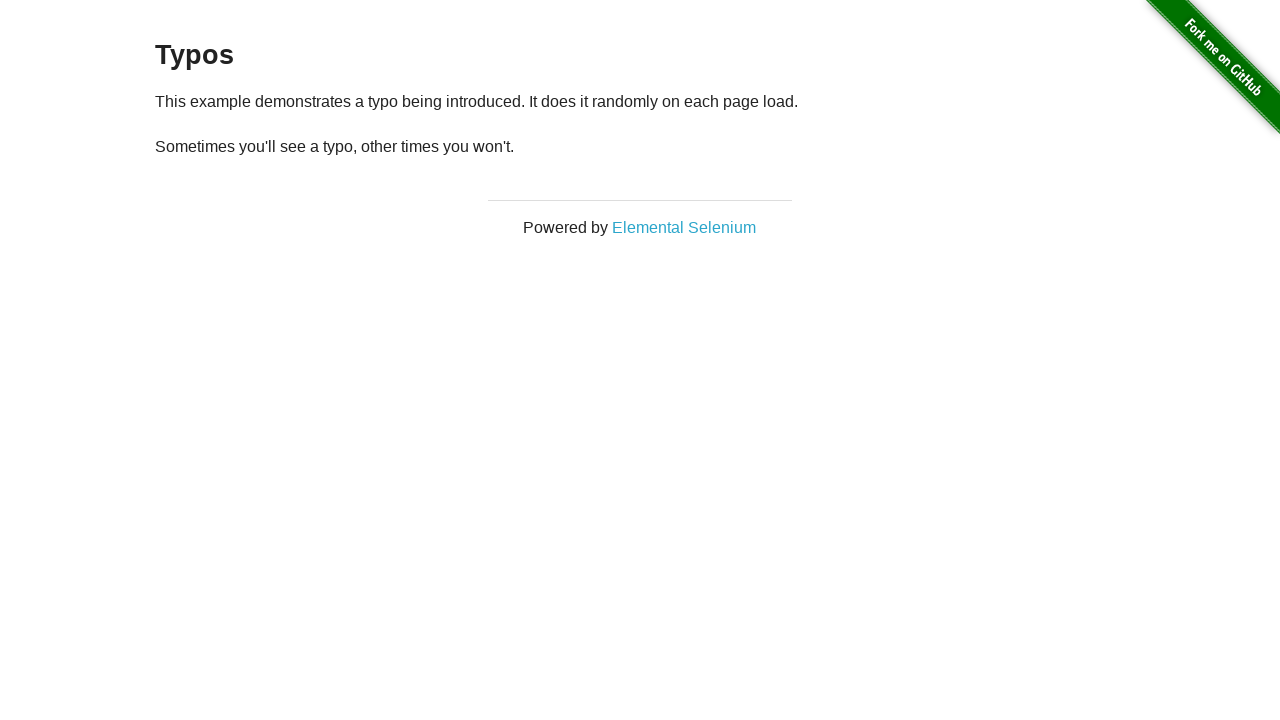

Verified that 2 windows are open
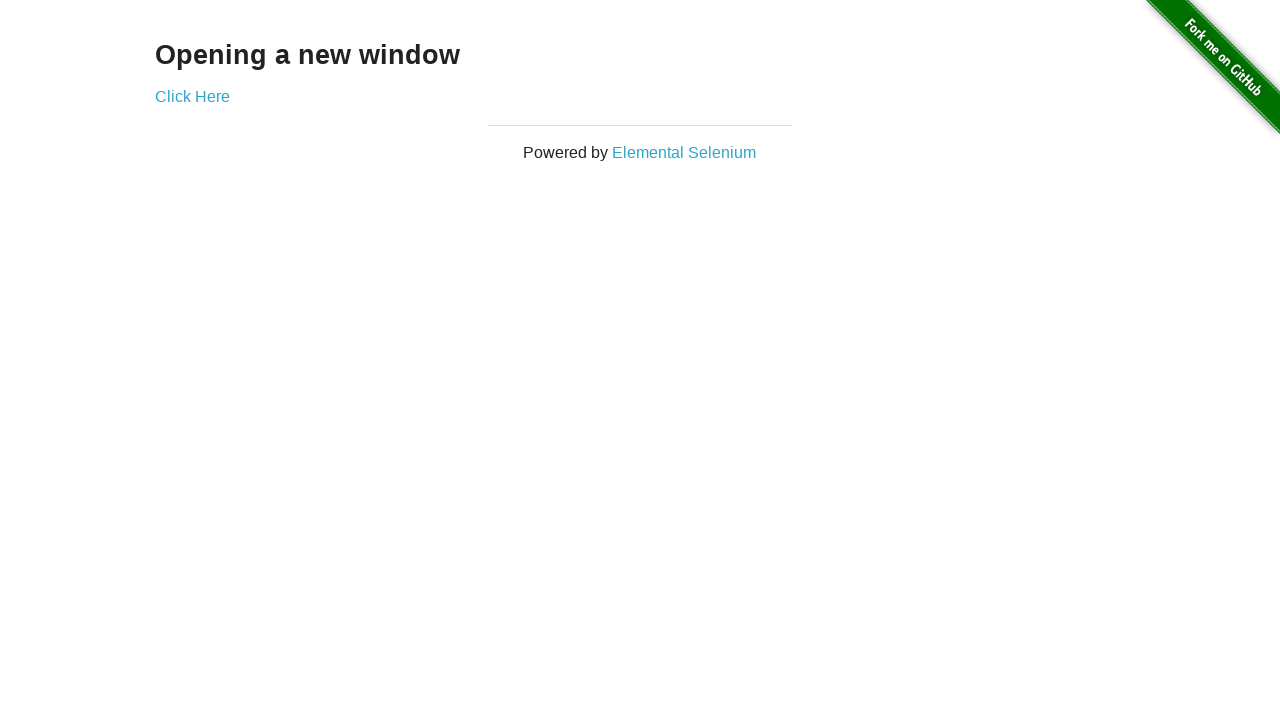

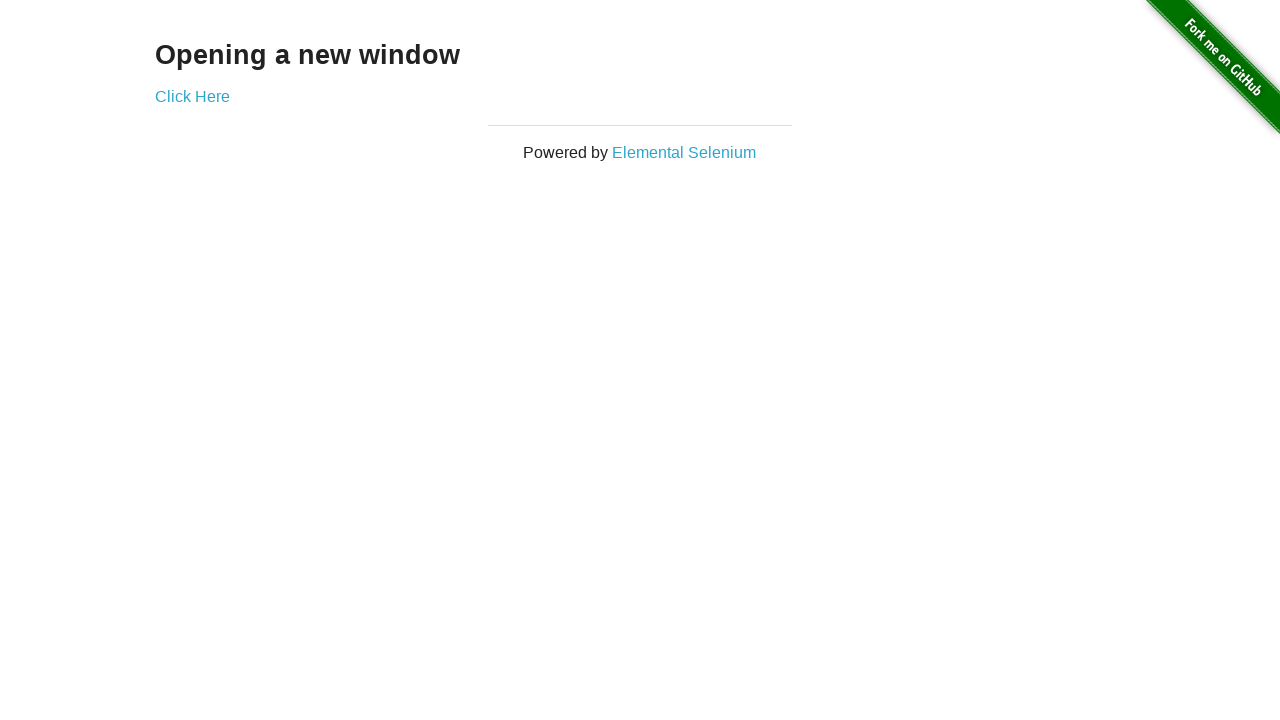